Tests keyboard input events on a training page by performing Shift+S (capital S), Ctrl+A (select all), and Ctrl+C (copy) key combinations

Starting URL: https://v1.training-support.net/selenium/input-events

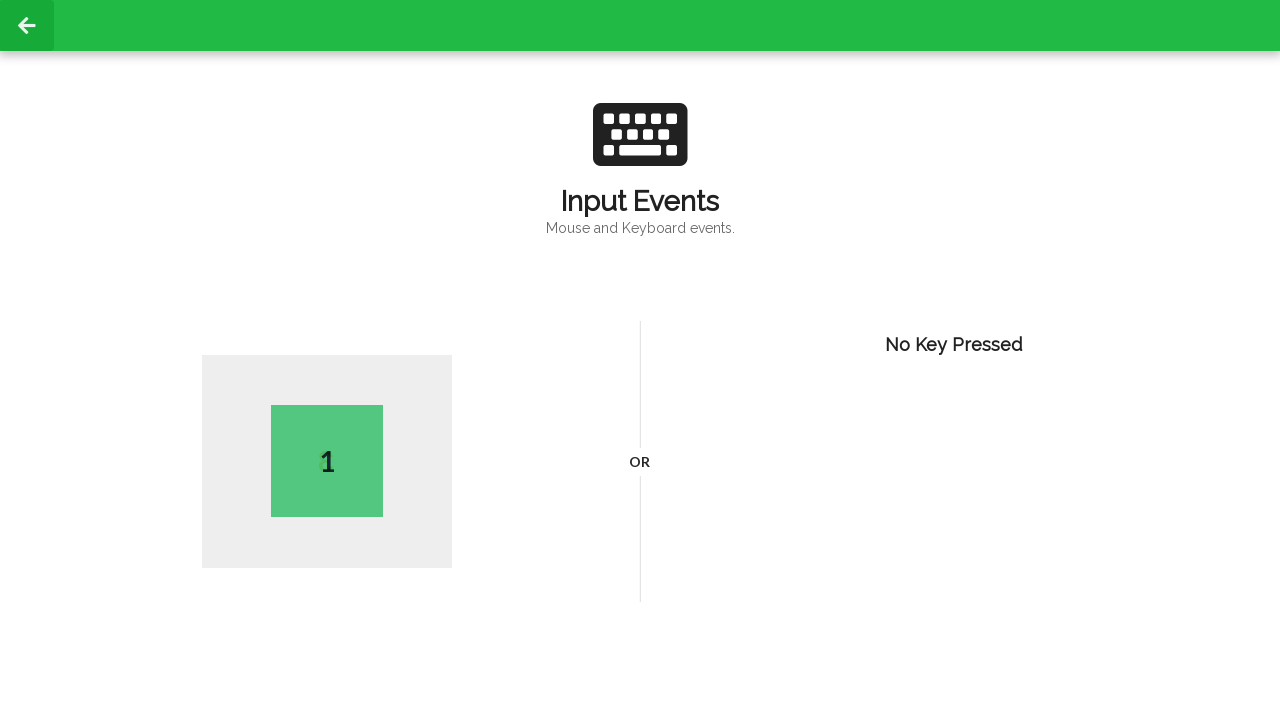

Navigated to keyboard input events training page
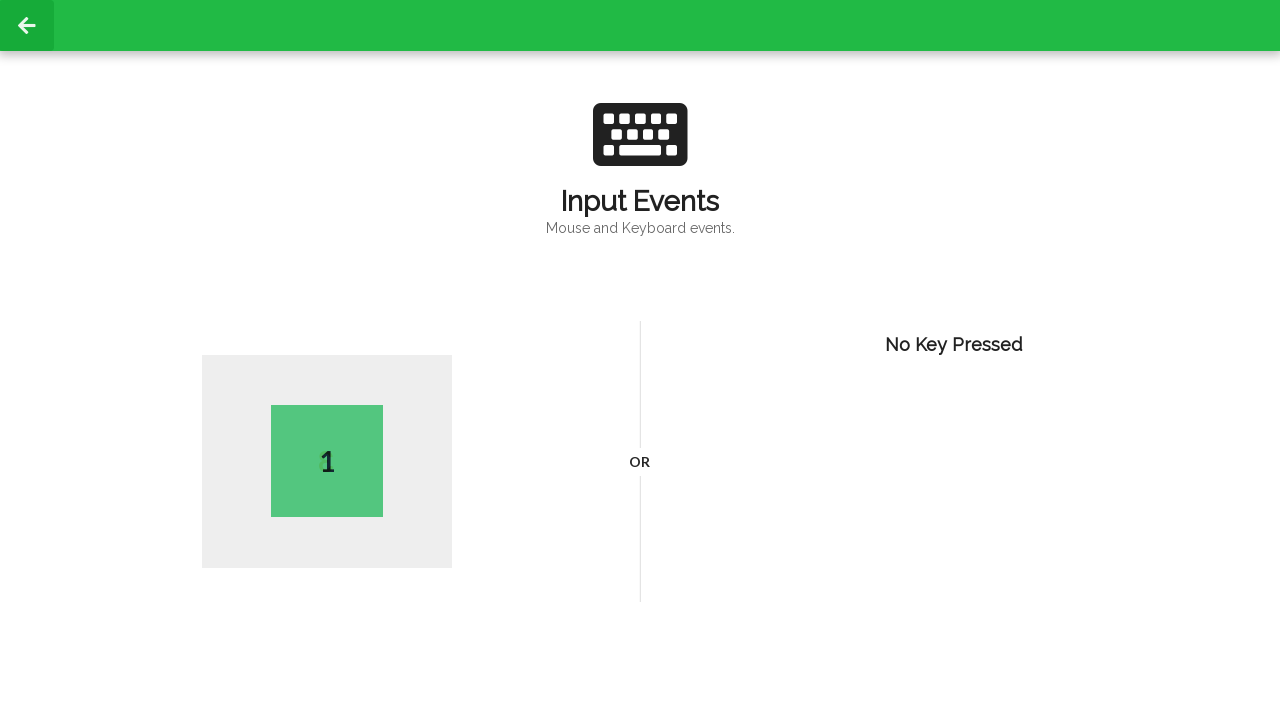

Pressed Shift+S to type capital 'S'
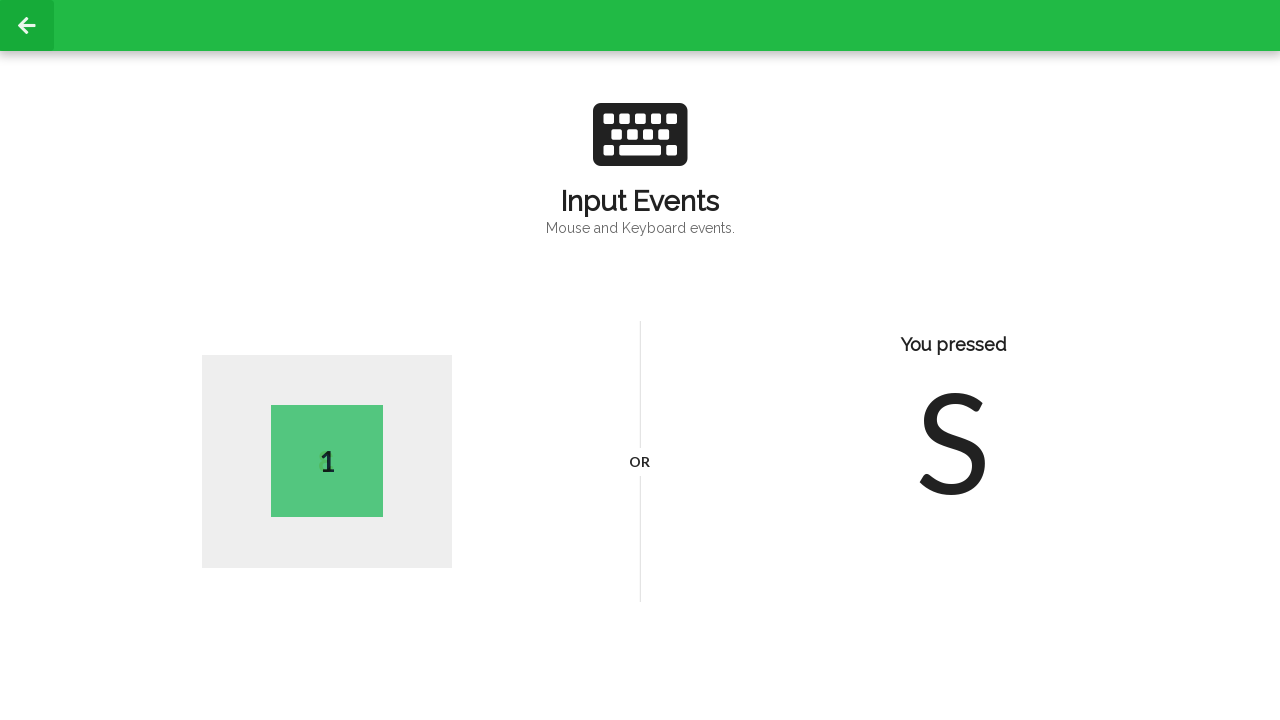

Pressed Ctrl+A to select all content
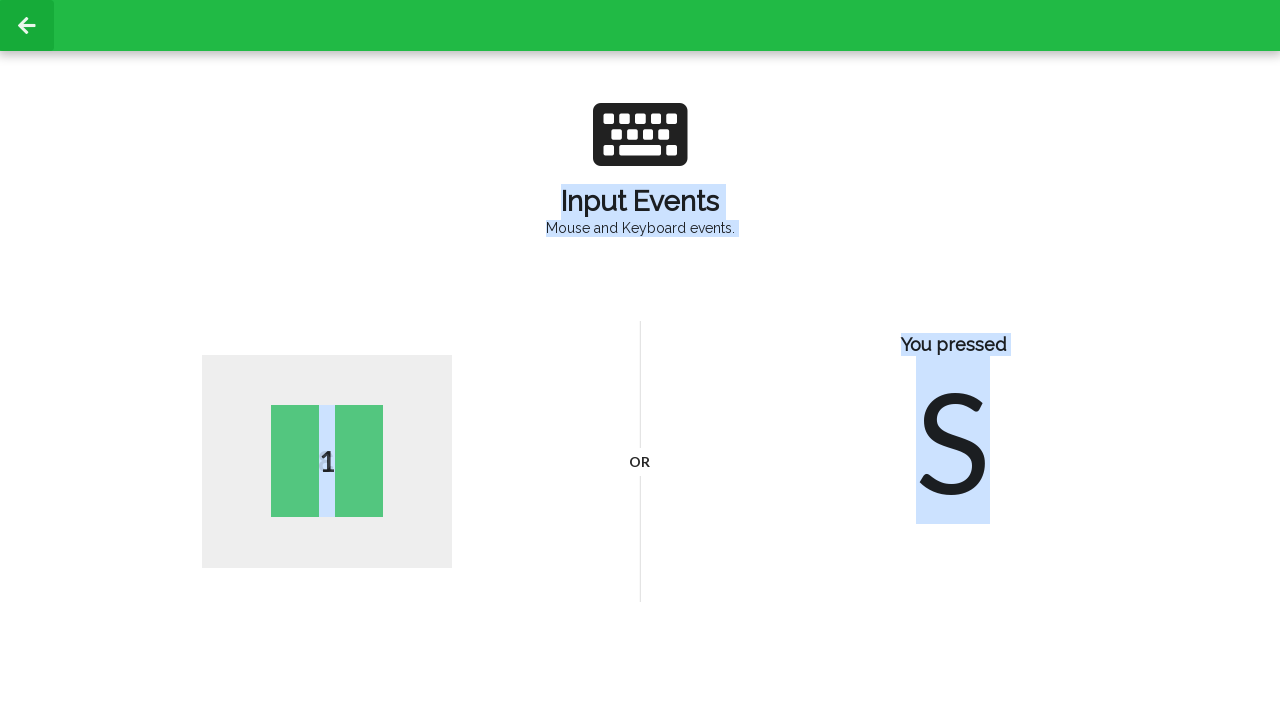

Pressed Ctrl+C to copy selected content
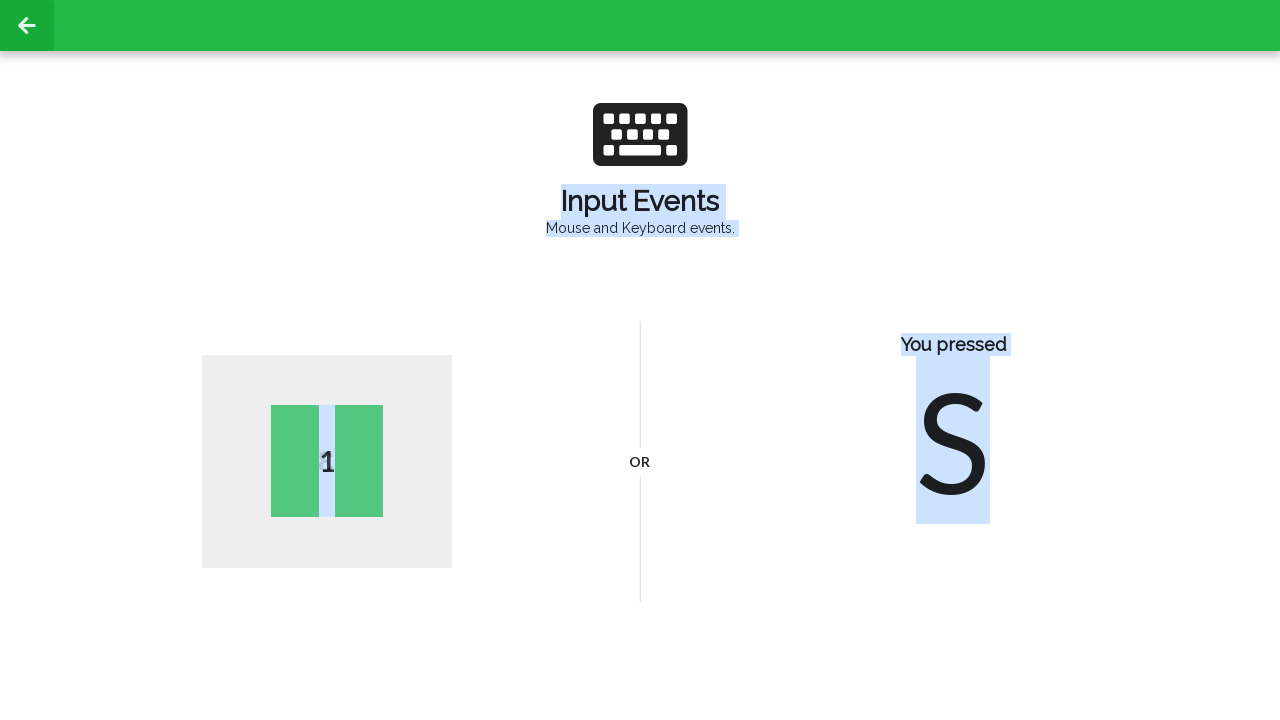

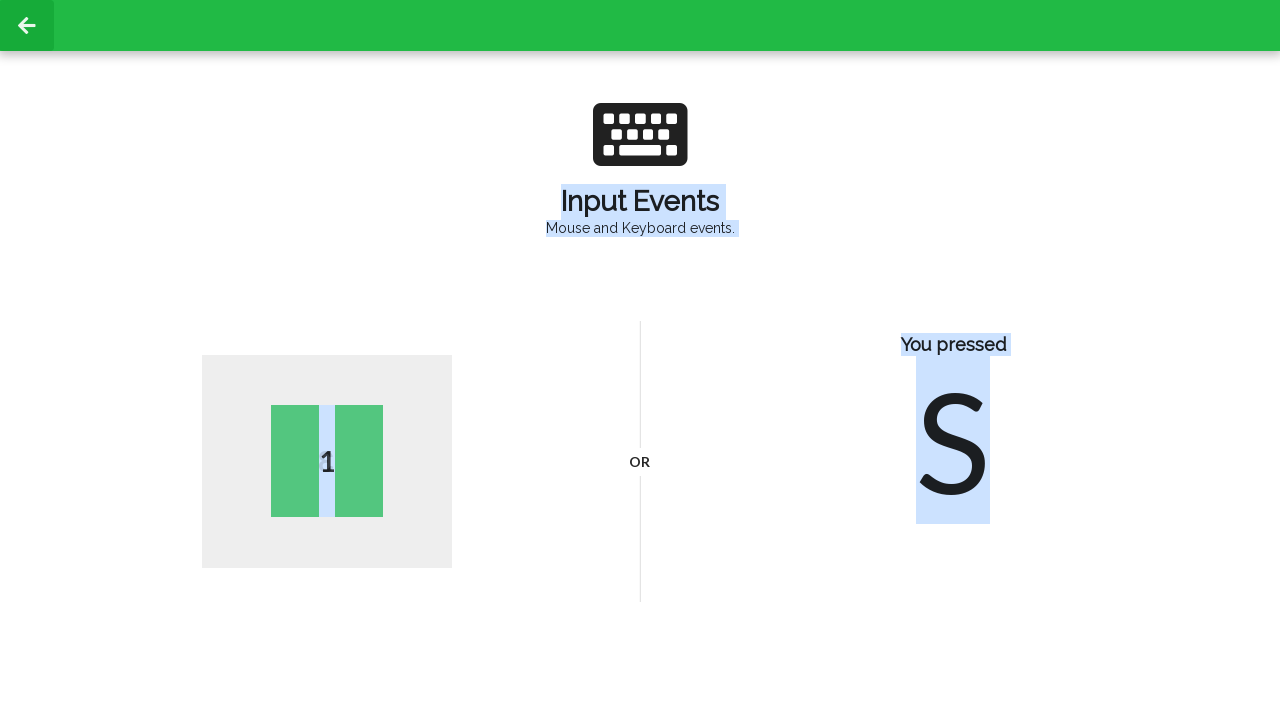